Tests dynamic dropdown selection for origin and destination stations in a travel booking form

Starting URL: https://rahulshettyacademy.com/dropdownsPractise/

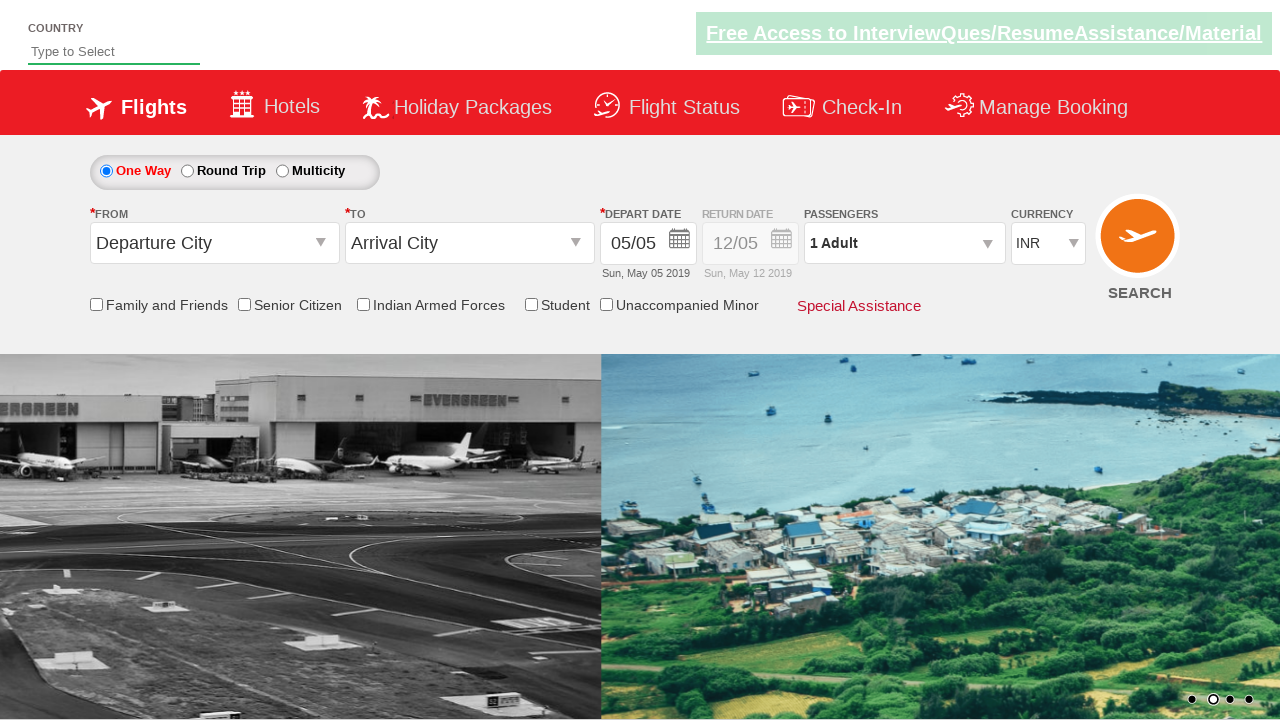

Clicked on origin station dropdown at (214, 243) on #ctl00_mainContent_ddl_originStation1_CTXT
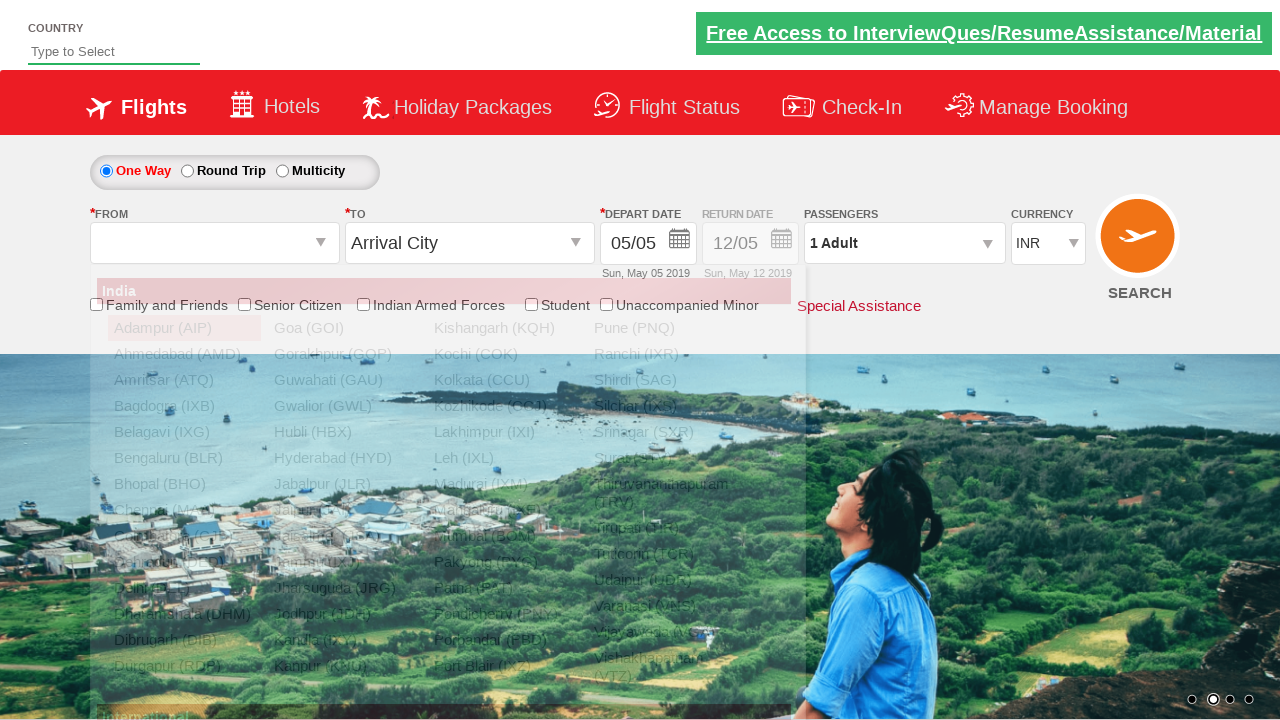

Selected Bangalore as origin station at (184, 458) on xpath=//a[@value='BLR']
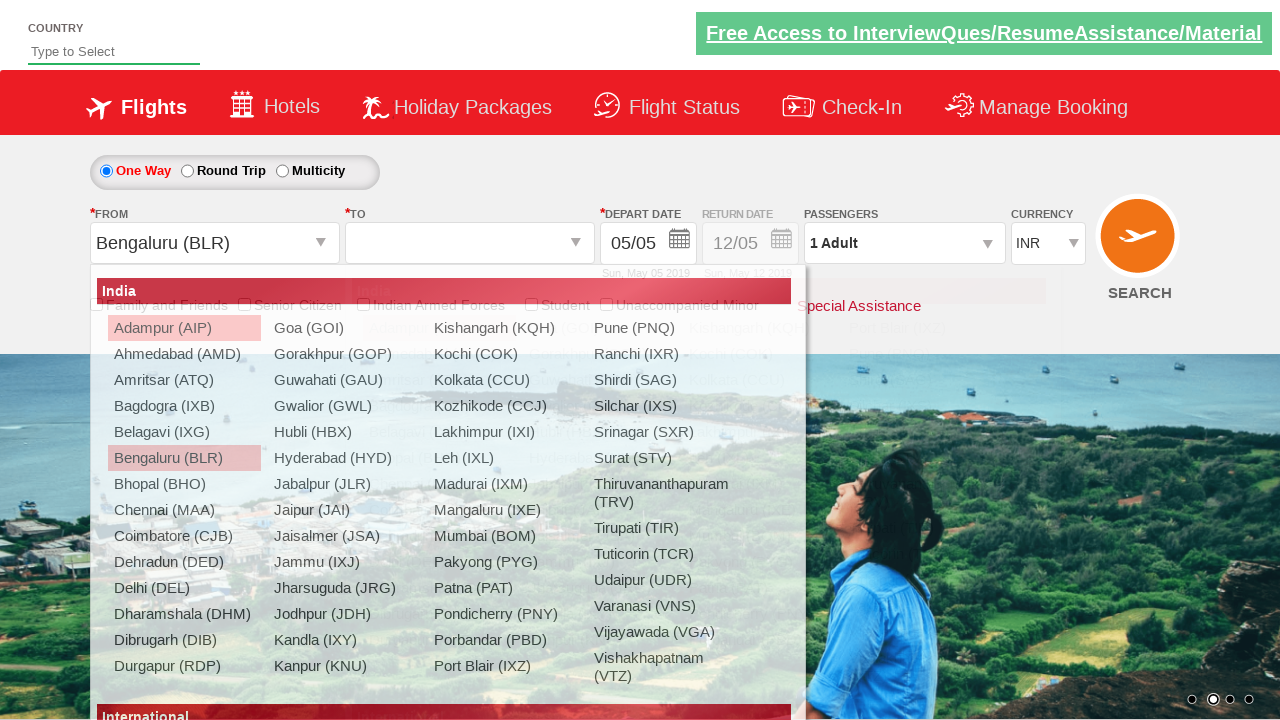

Selected Chennai as destination station using parent-child relationship at (439, 484) on xpath=//div[@id='glsctl00_mainContent_ddl_destinationStation1_CTNR'] //a[@value=
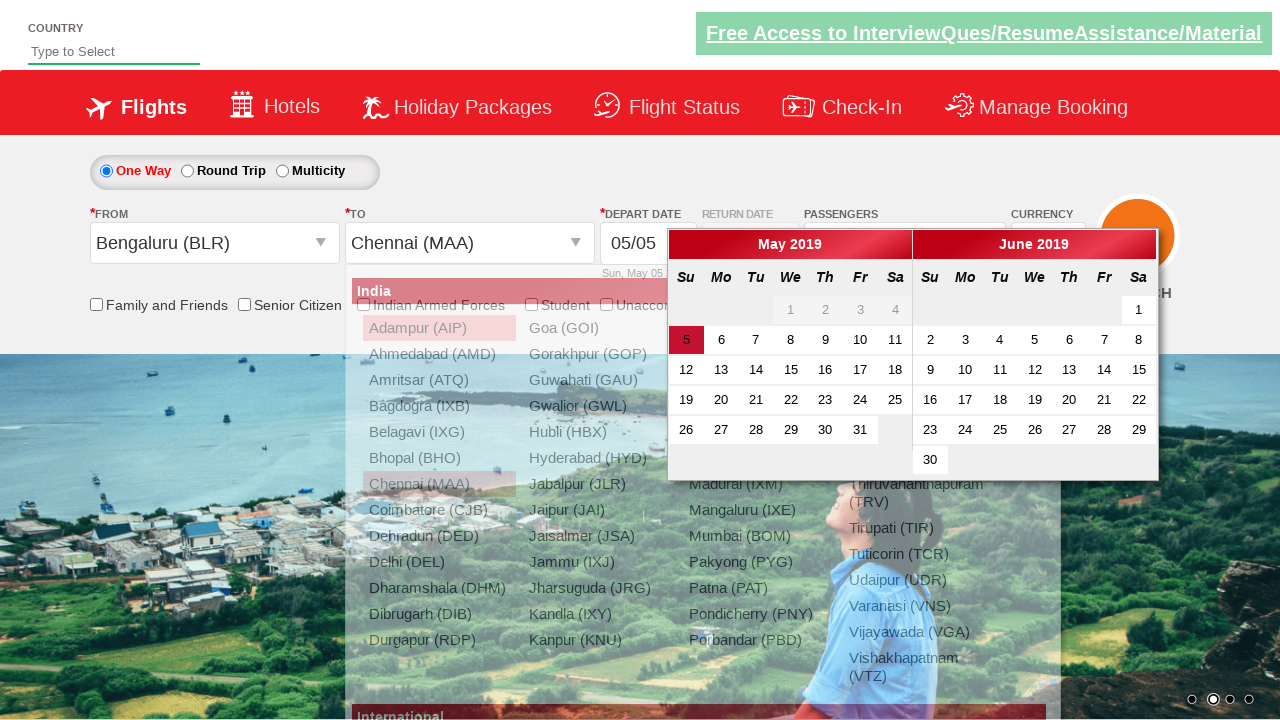

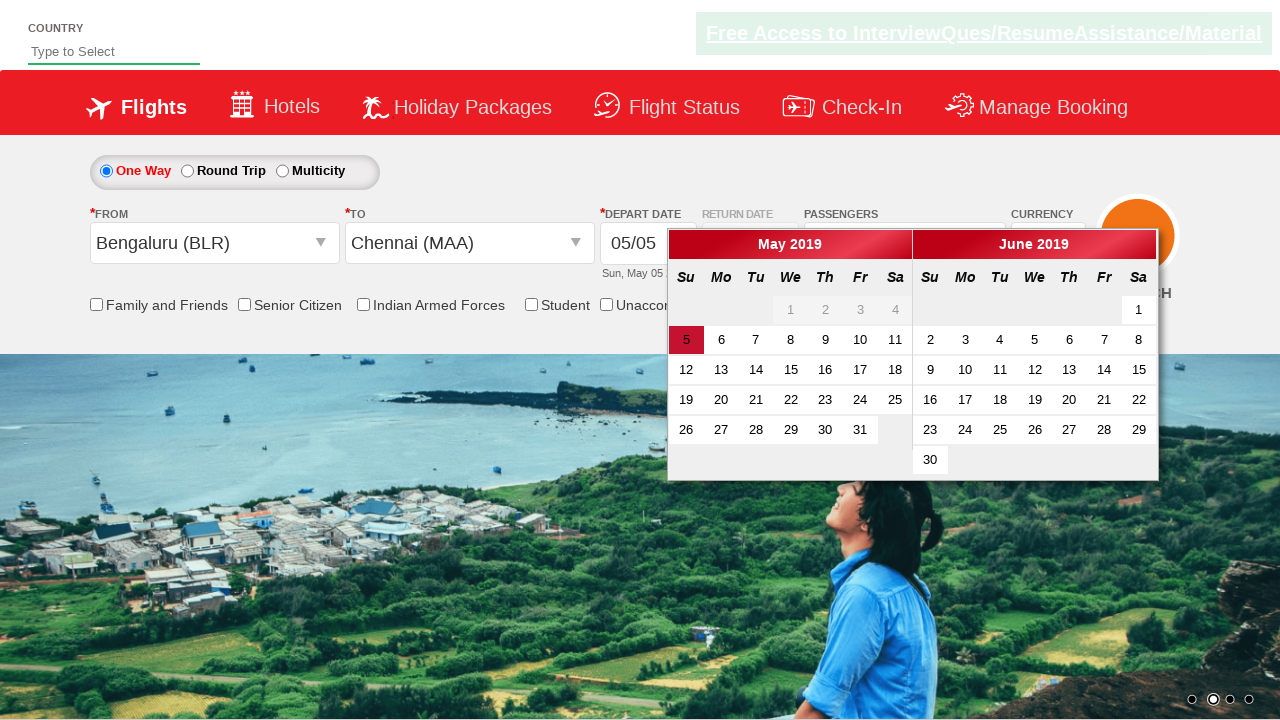